Tests interaction with shadow DOM elements by accessing the shadow root and filling an input field within it

Starting URL: https://books-pwakit.appspot.com/

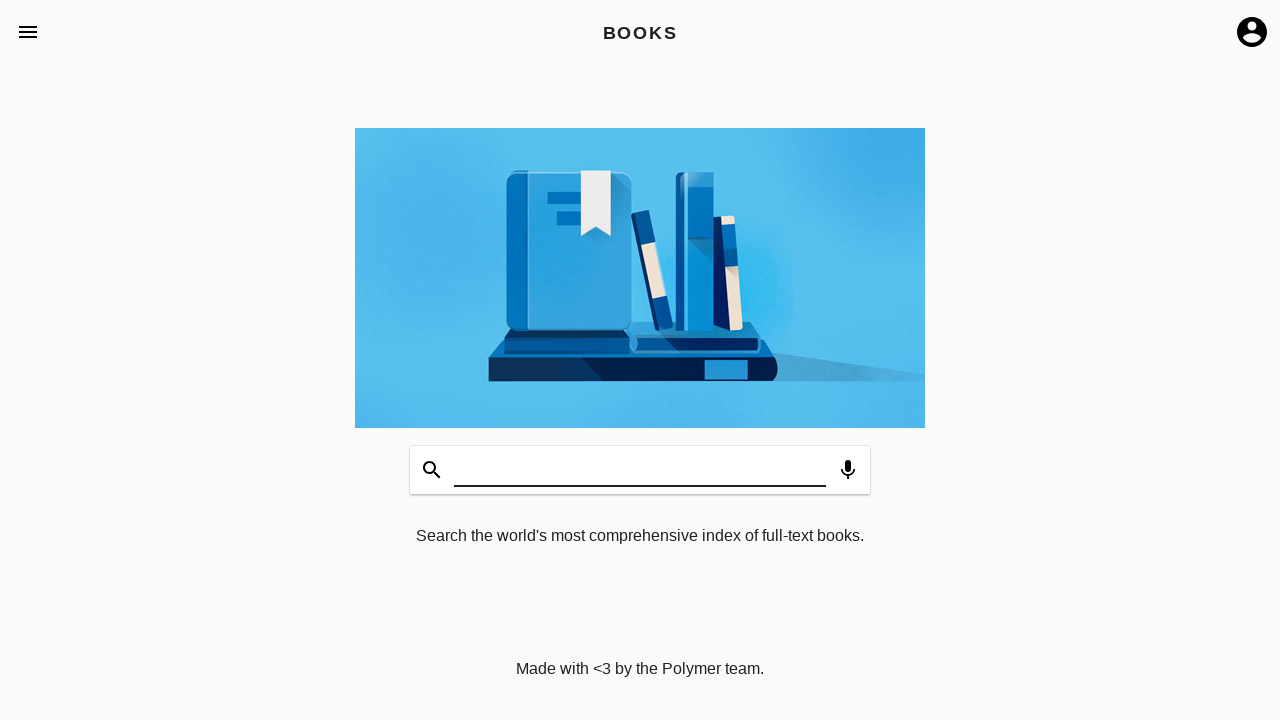

Waited for shadow host element book-app with apptitle='BOOKS' to be present
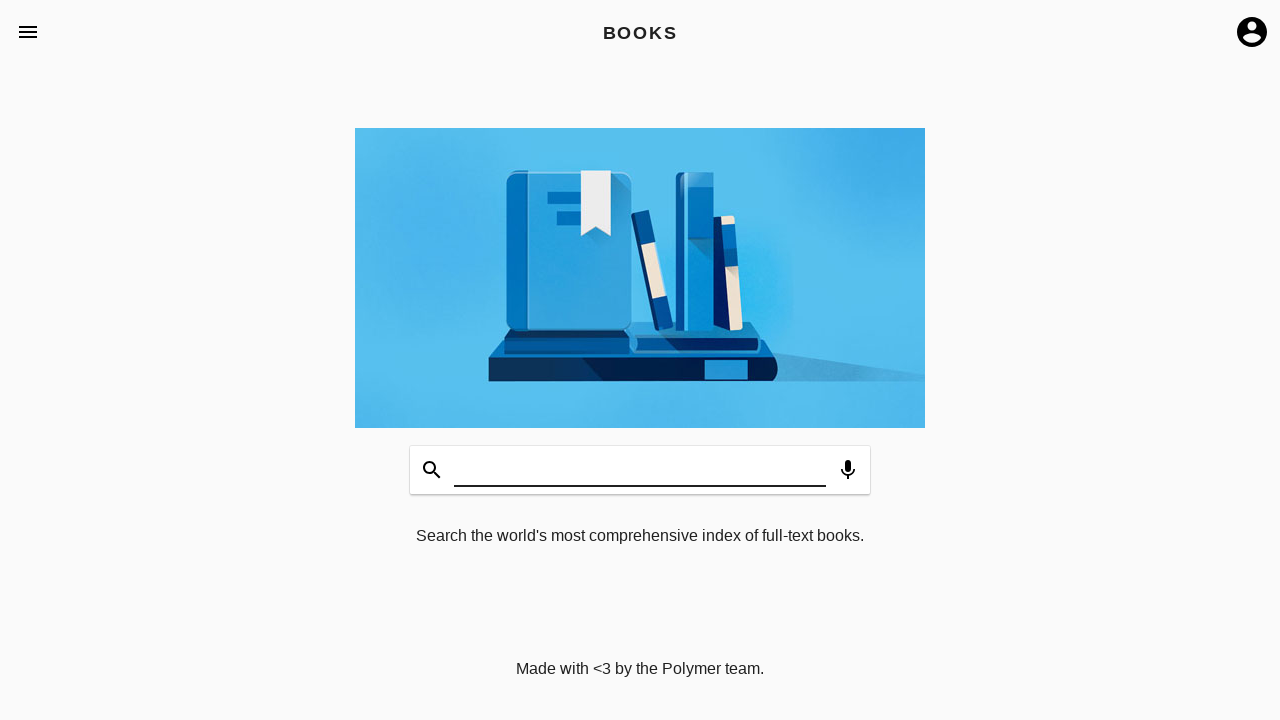

Filled shadow DOM input field with 'Welcome' on book-app[apptitle='BOOKS'] >> #input
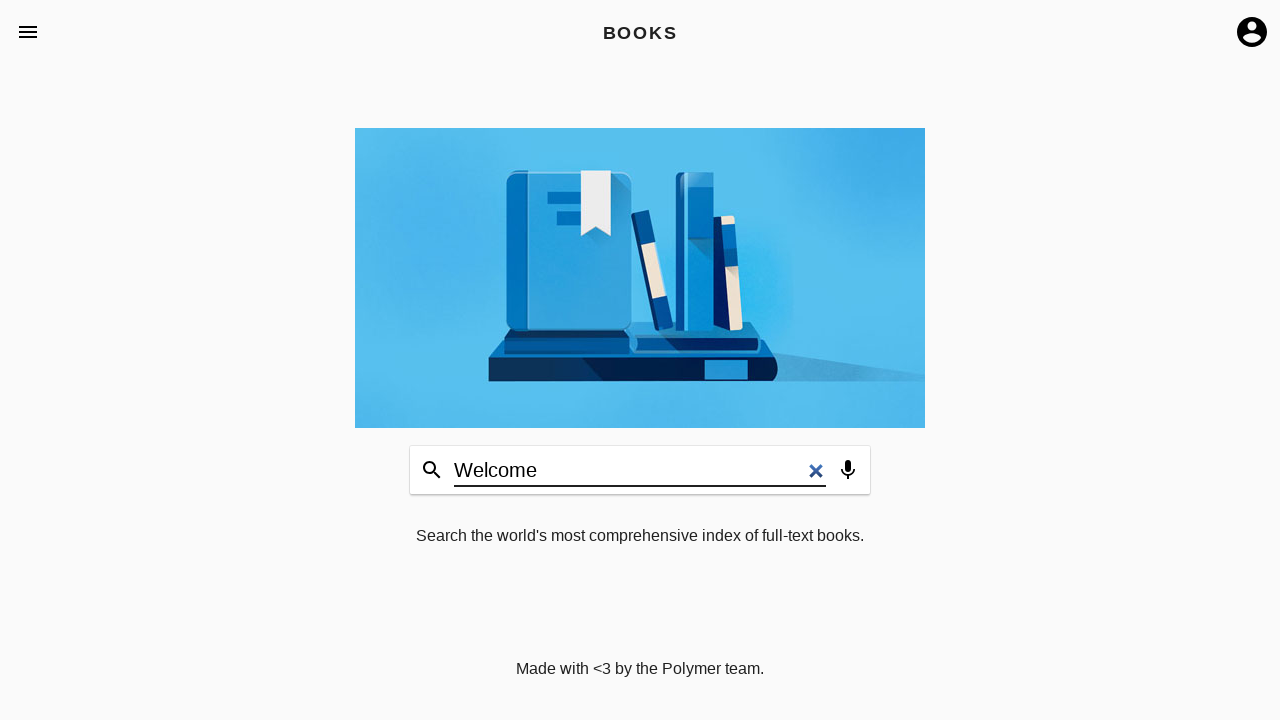

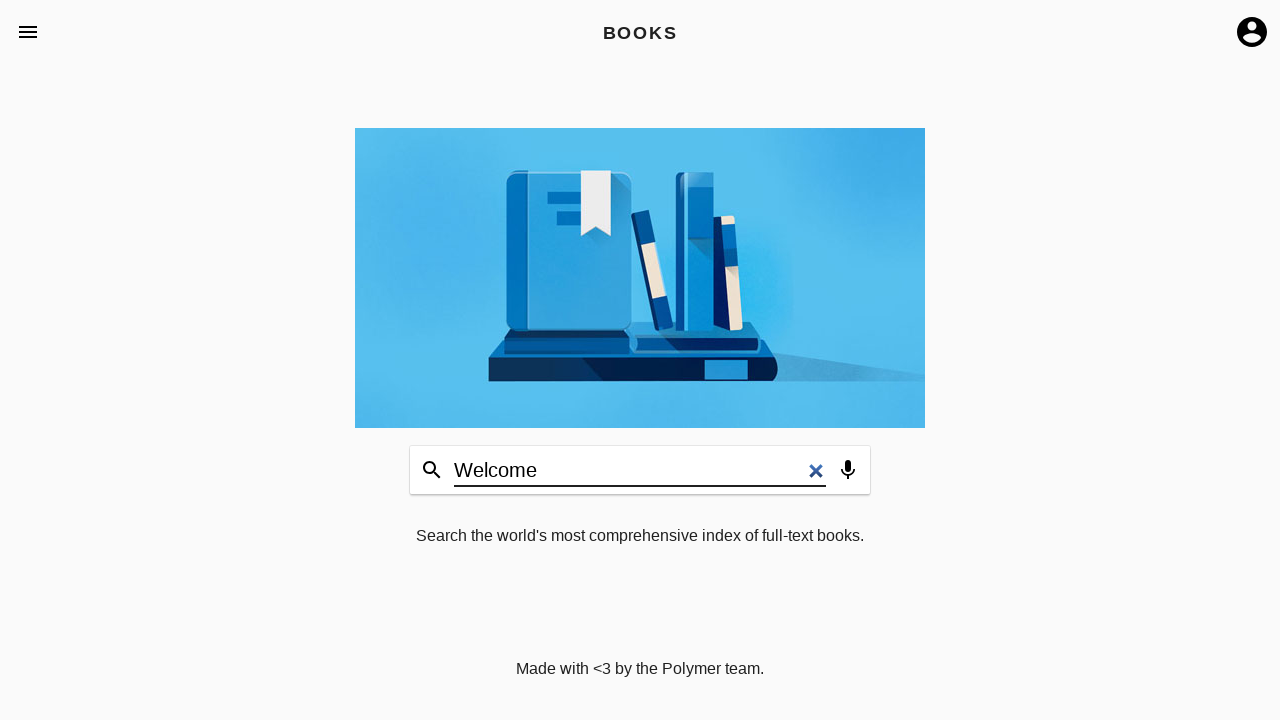